Navigates to the training support homepage and clicks on the about link to navigate to the about page

Starting URL: https://v1.training-support.net

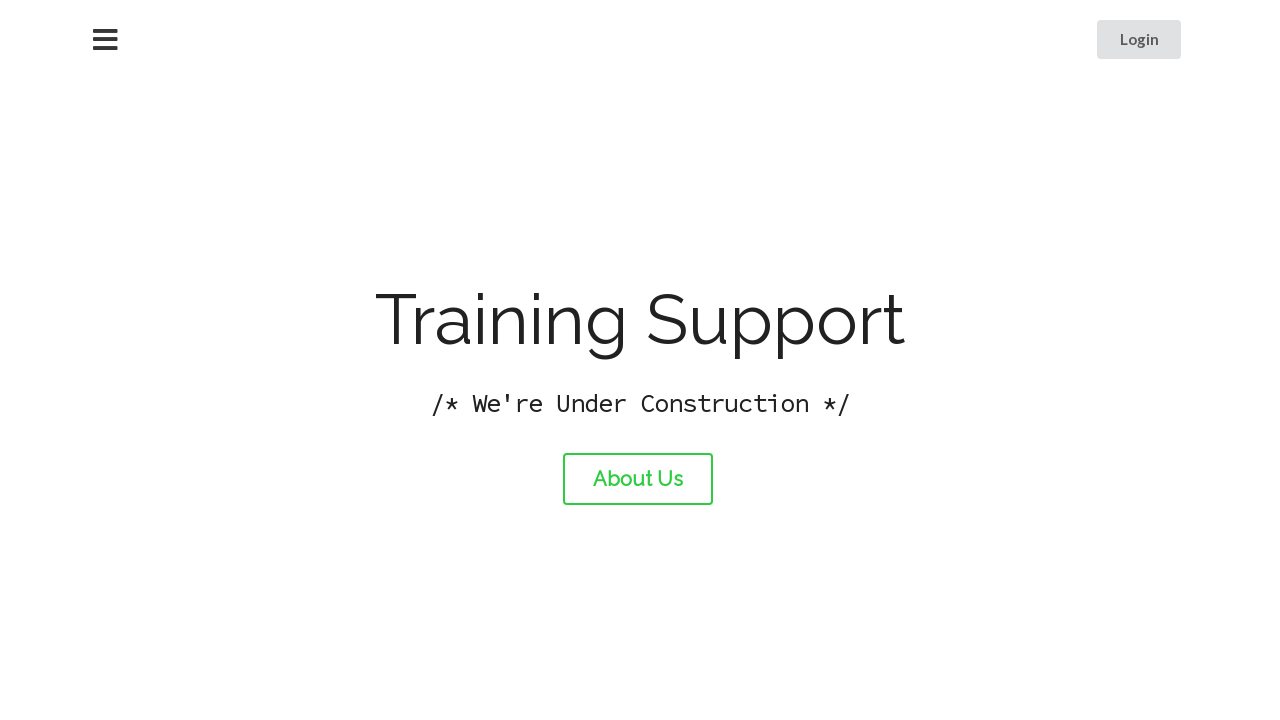

Navigated to training support homepage
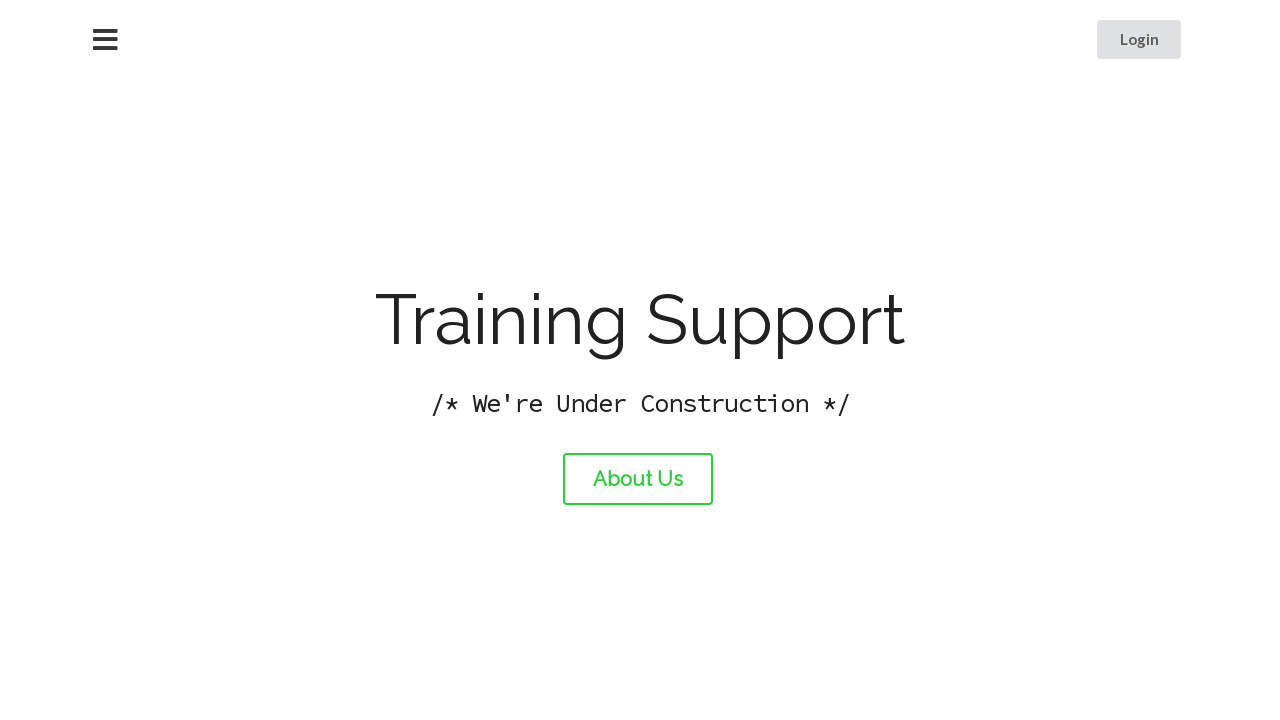

Clicked on the about link at (638, 479) on #about-link
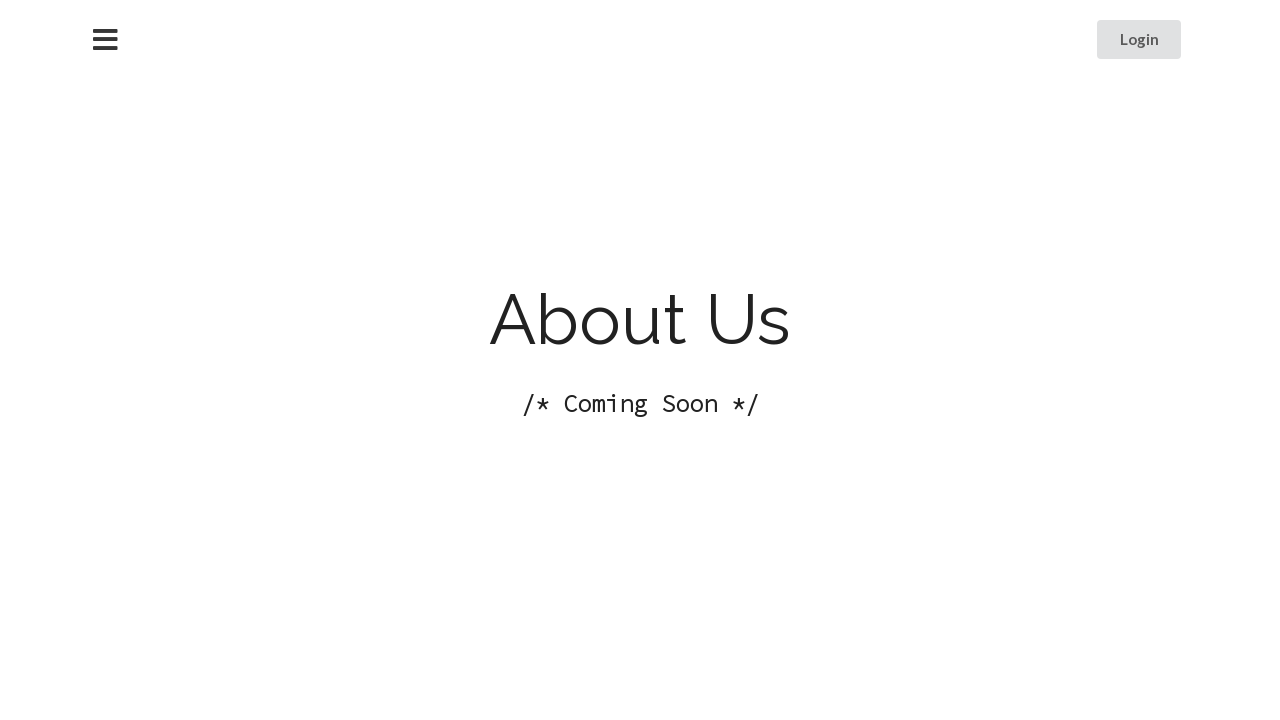

Page navigation completed and DOM content loaded
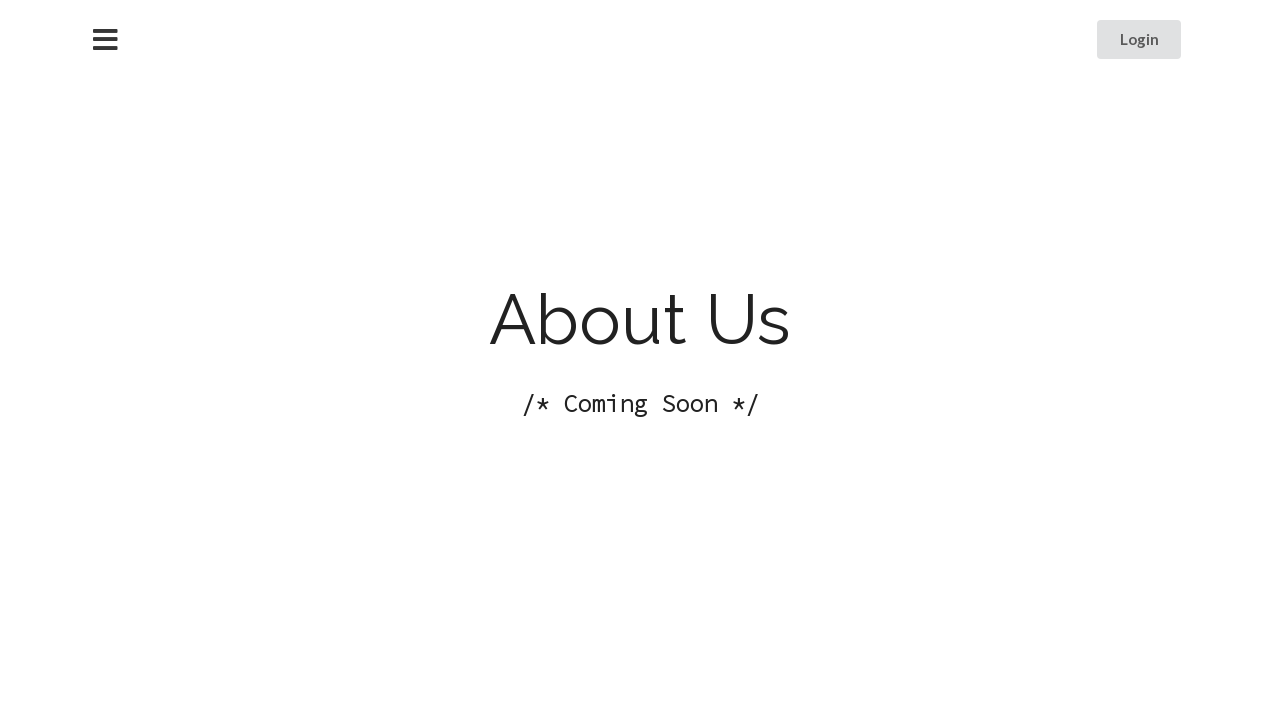

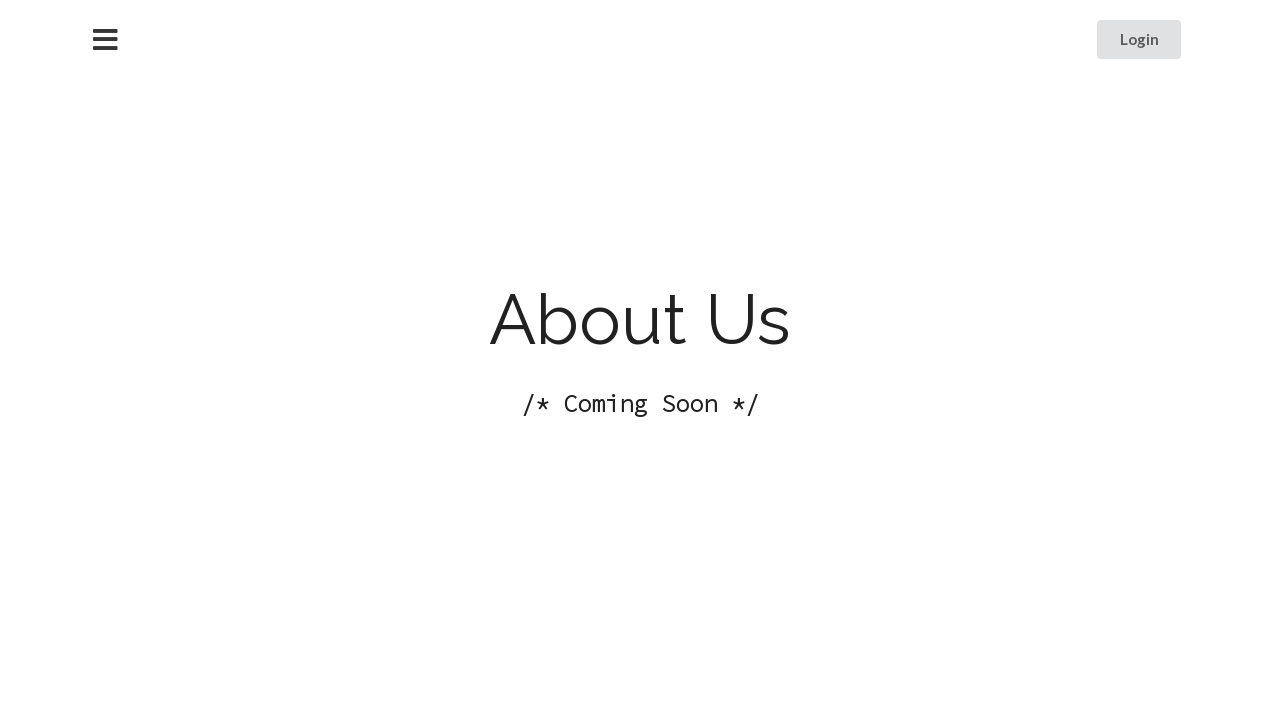